Tests file download functionality by clicking on download links from a list of available files

Starting URL: http://the-internet.herokuapp.com/download

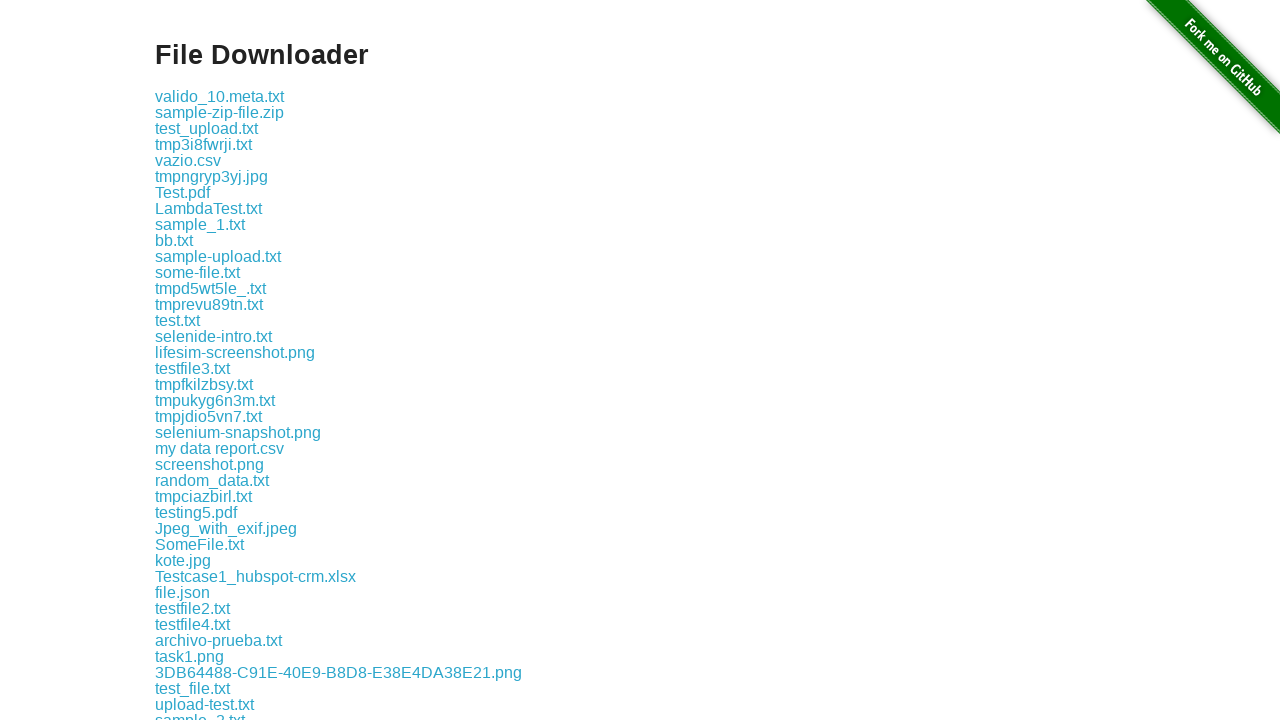

Retrieved all download links from the page
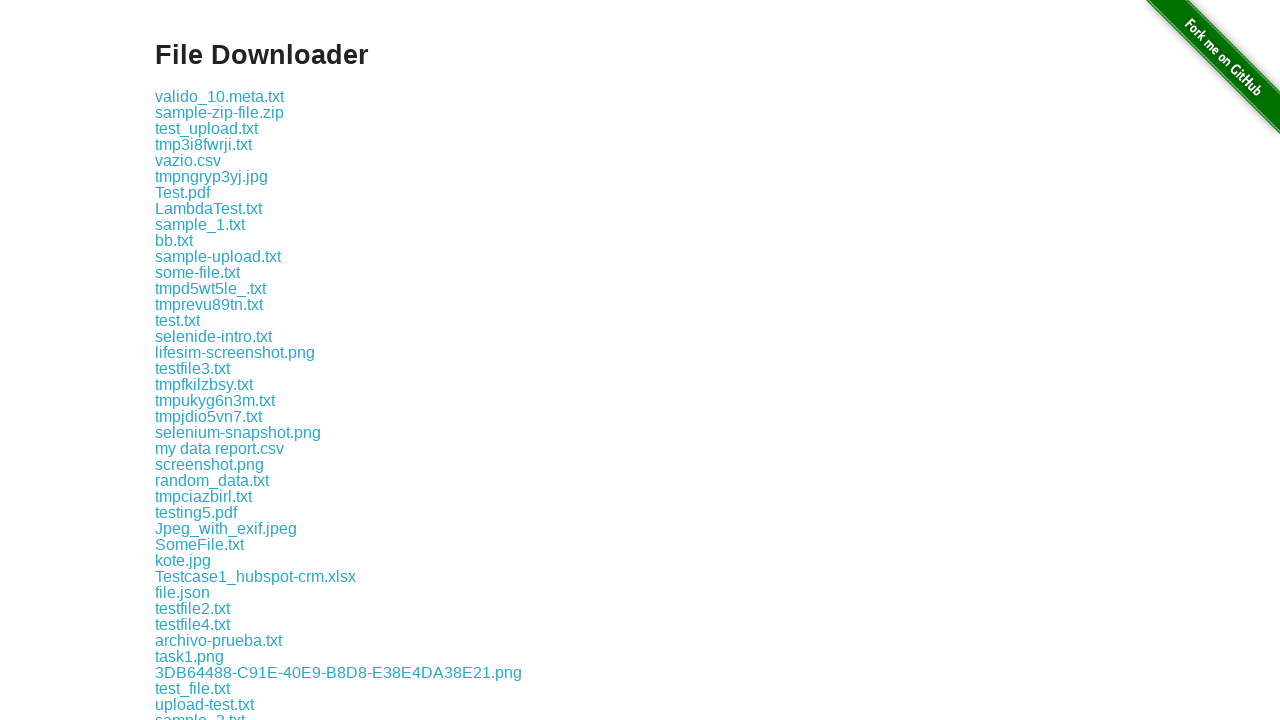

Clicked on download link at index 32 at (192, 608) on .example a >> nth=32
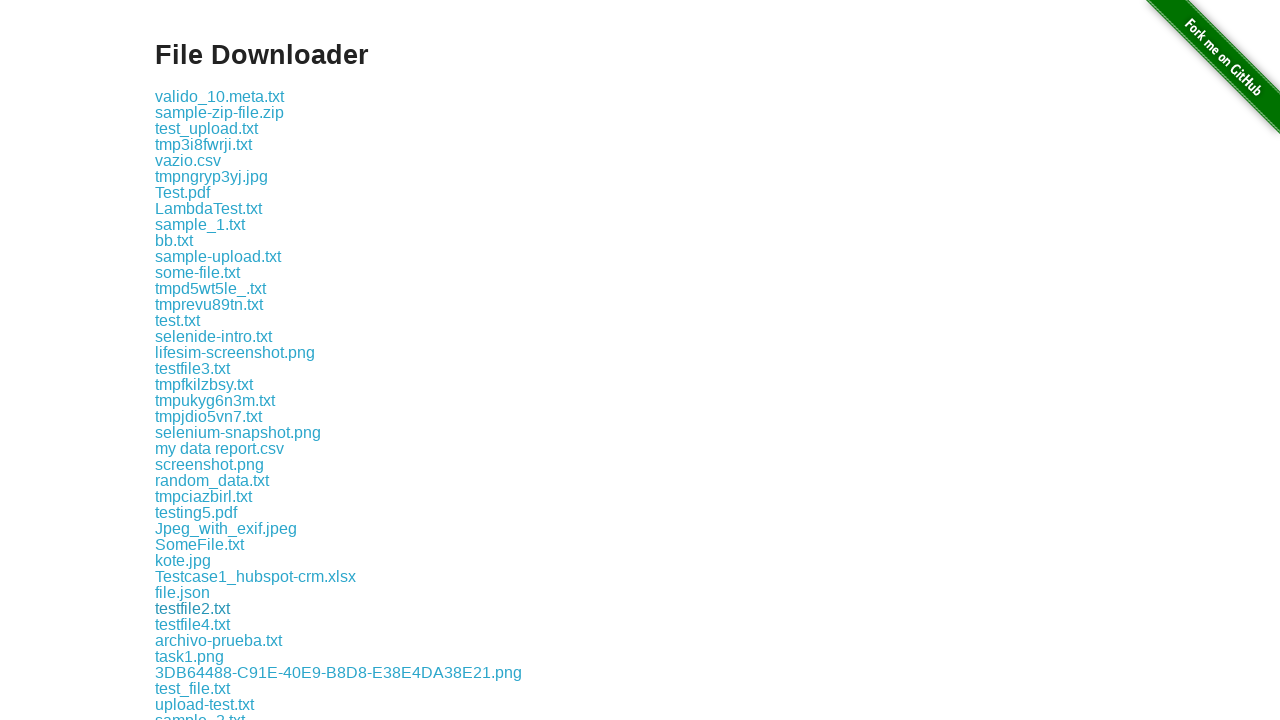

Clicked on the first download link at (220, 96) on .example a >> nth=0
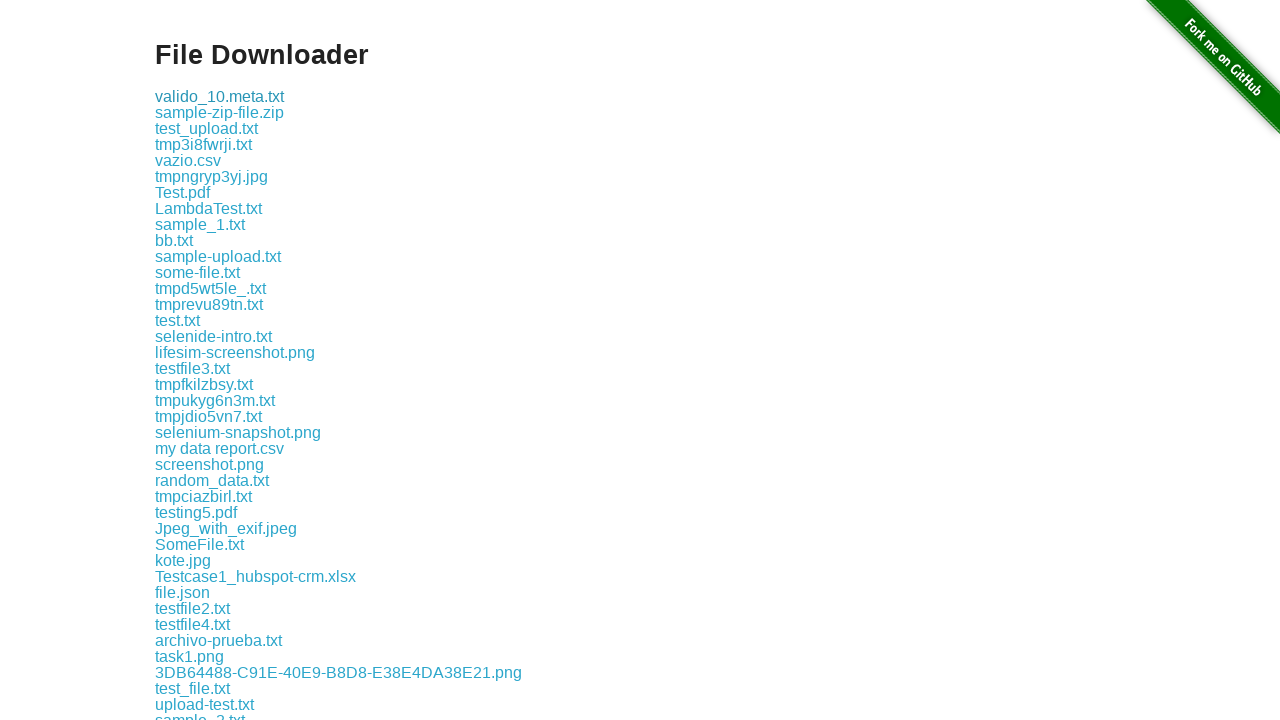

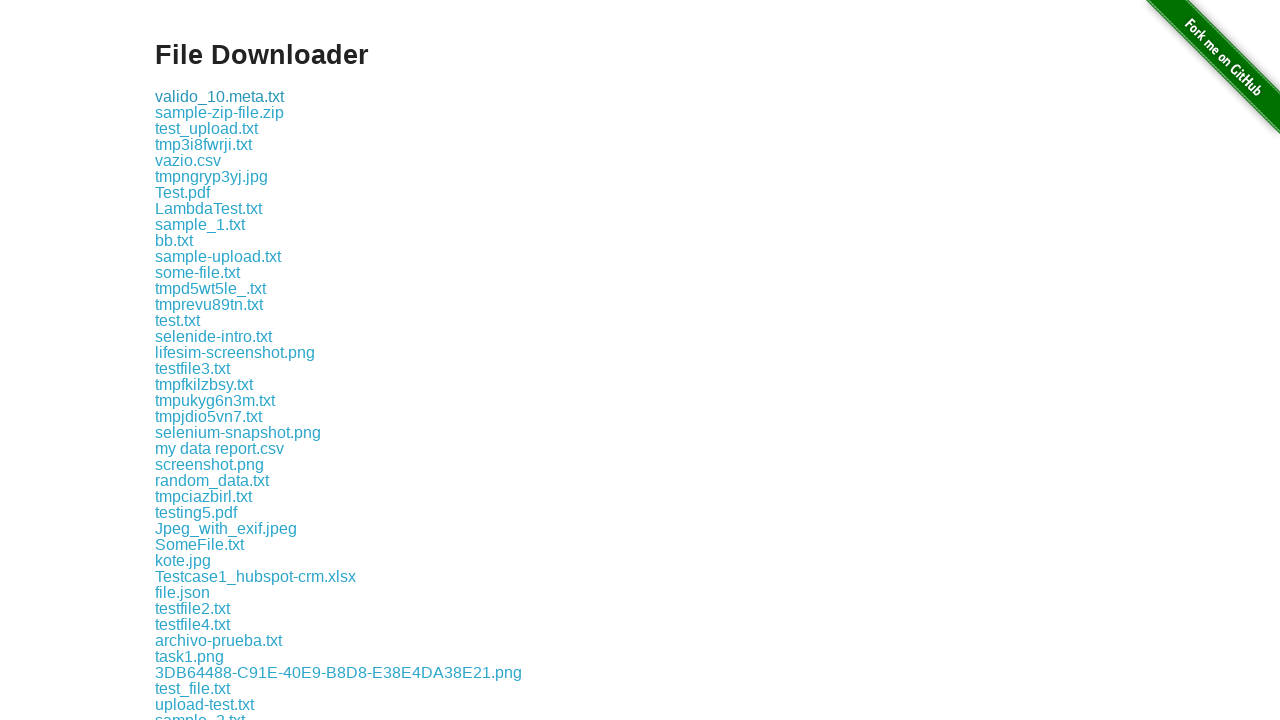